Finds and verifies element with text about IT specialties

Starting URL: https://itstep.dp.ua/ru

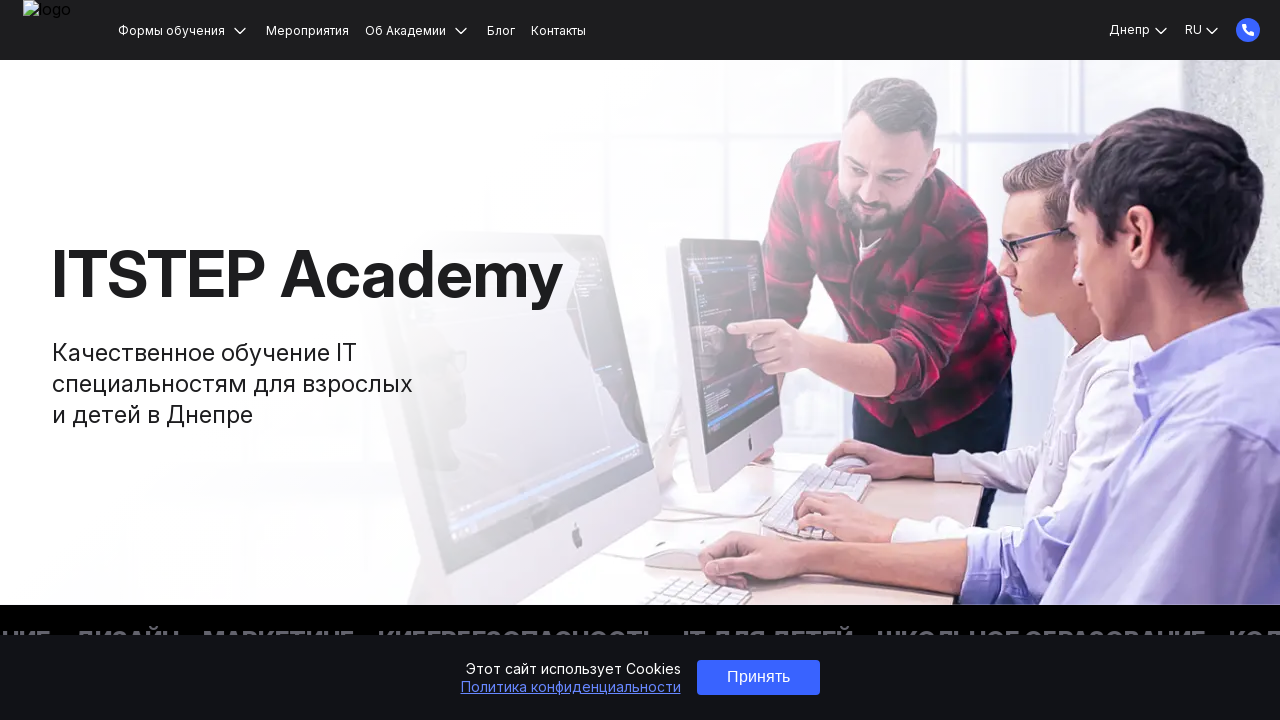

Waited for and verified IT specialties heading is present
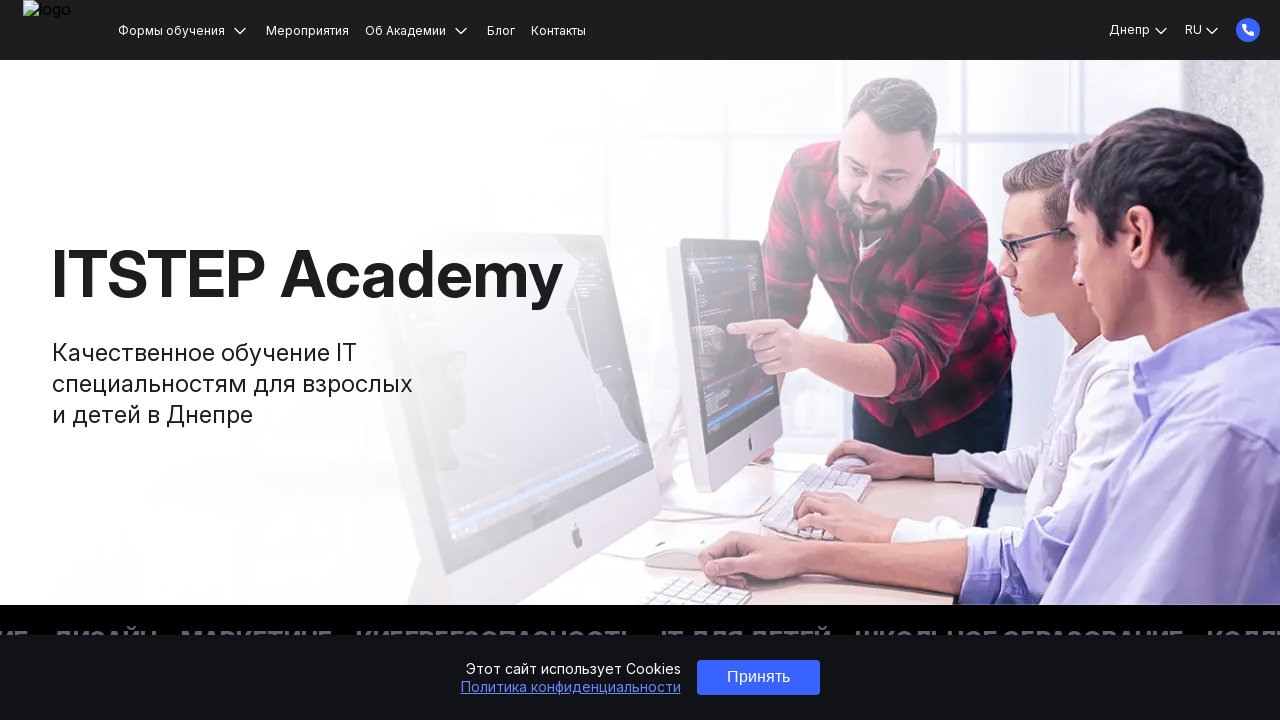

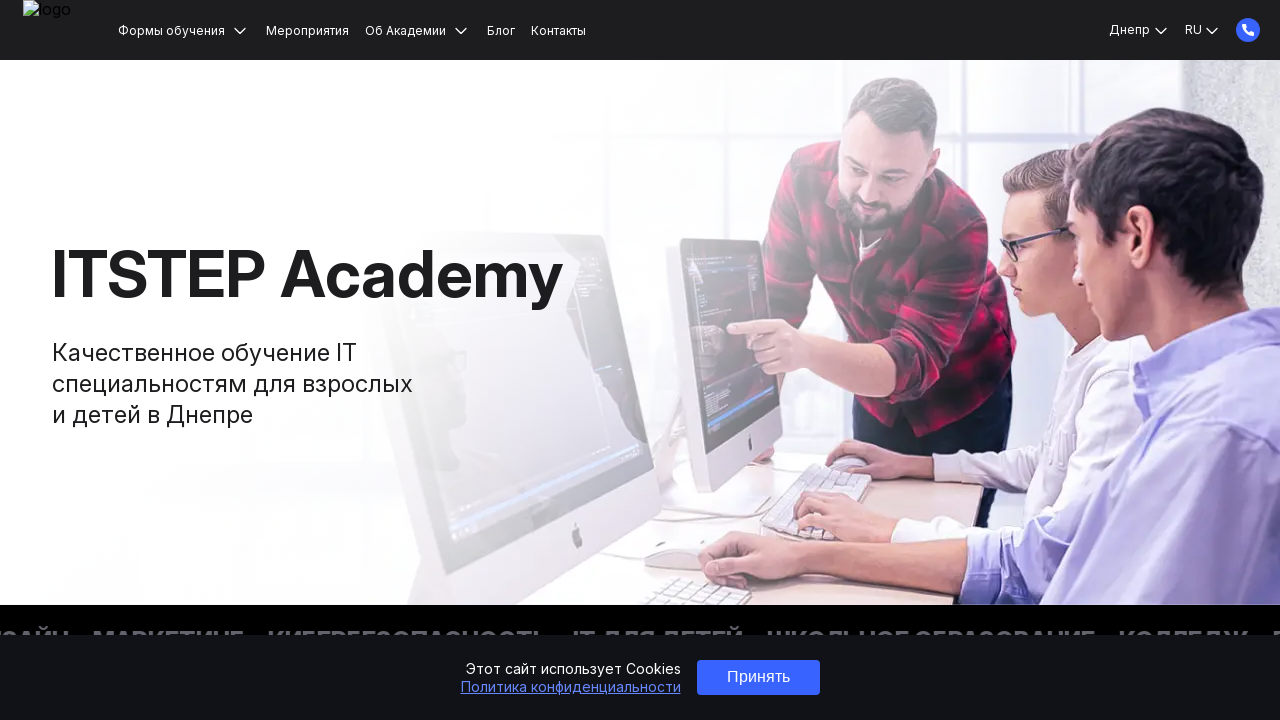